Tests navigation to a Selenium WebDriver Java practice site, verifies the page title, and clicks on the "Web form" link to navigate to a form page.

Starting URL: https://bonigarcia.dev/selenium-webdriver-java/

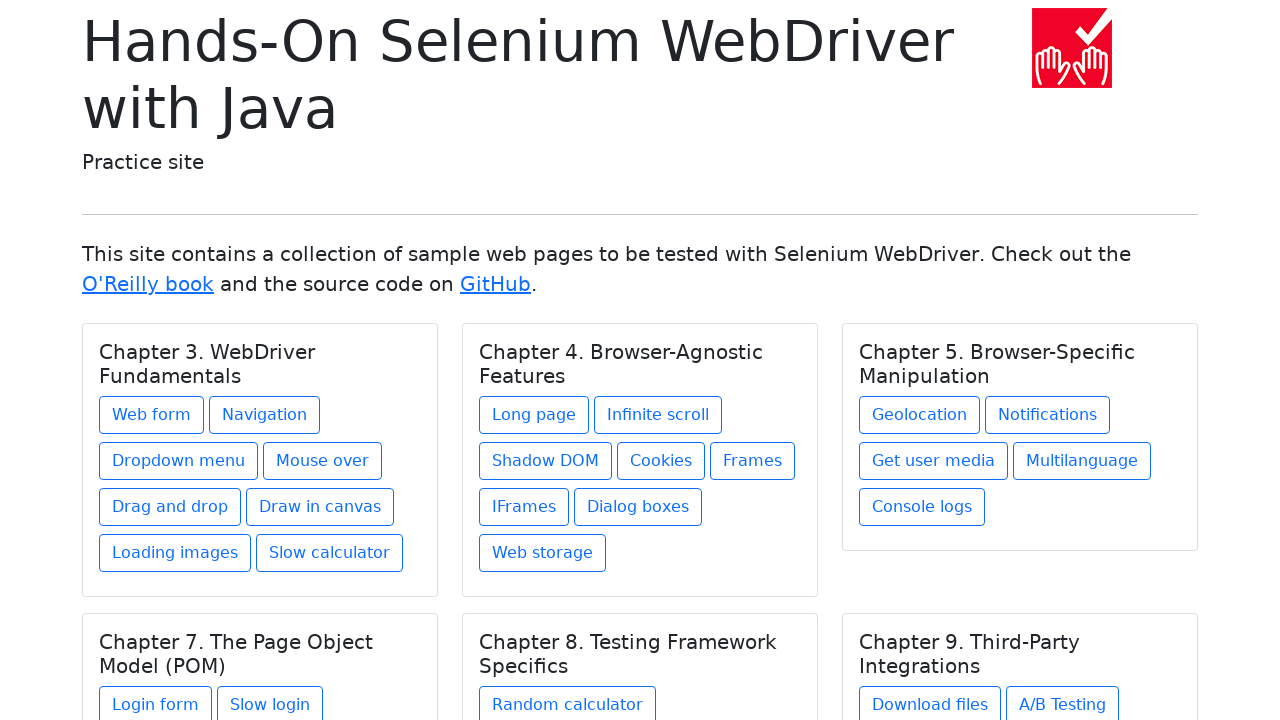

Verified page title is 'Hands-On Selenium WebDriver with Java'
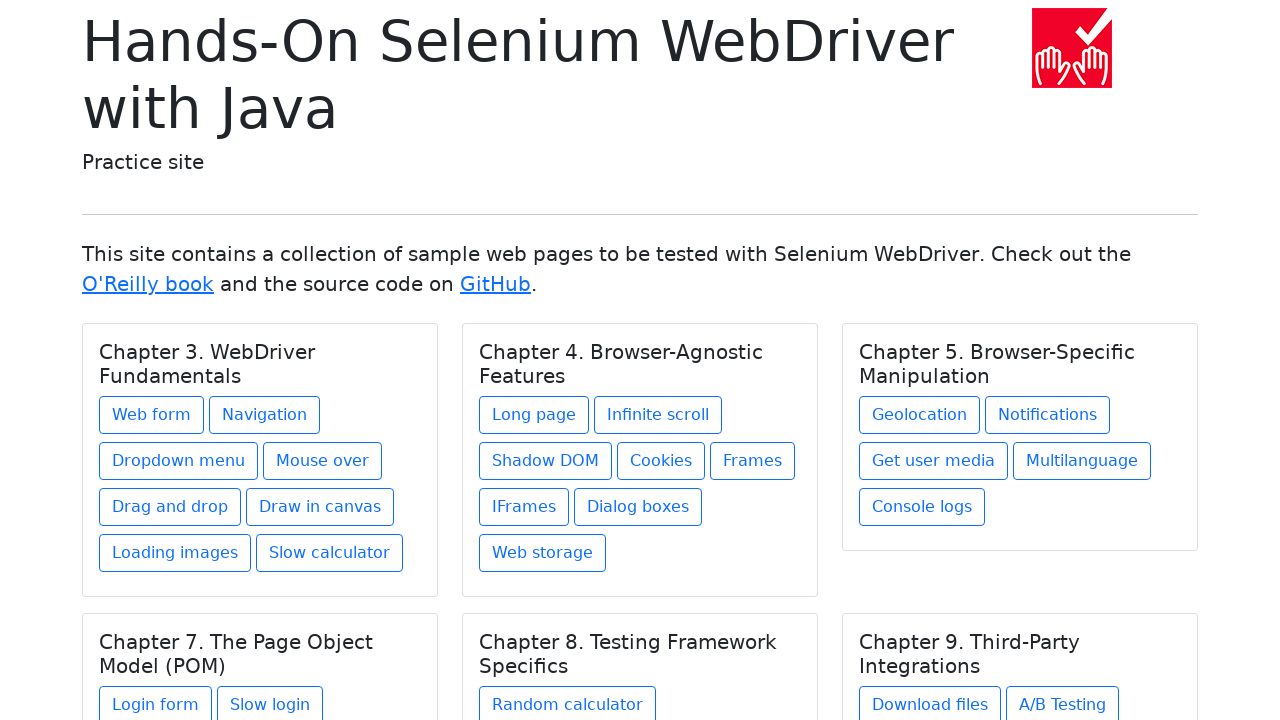

Clicked on the 'Web form' link at (152, 415) on a:text('Web form')
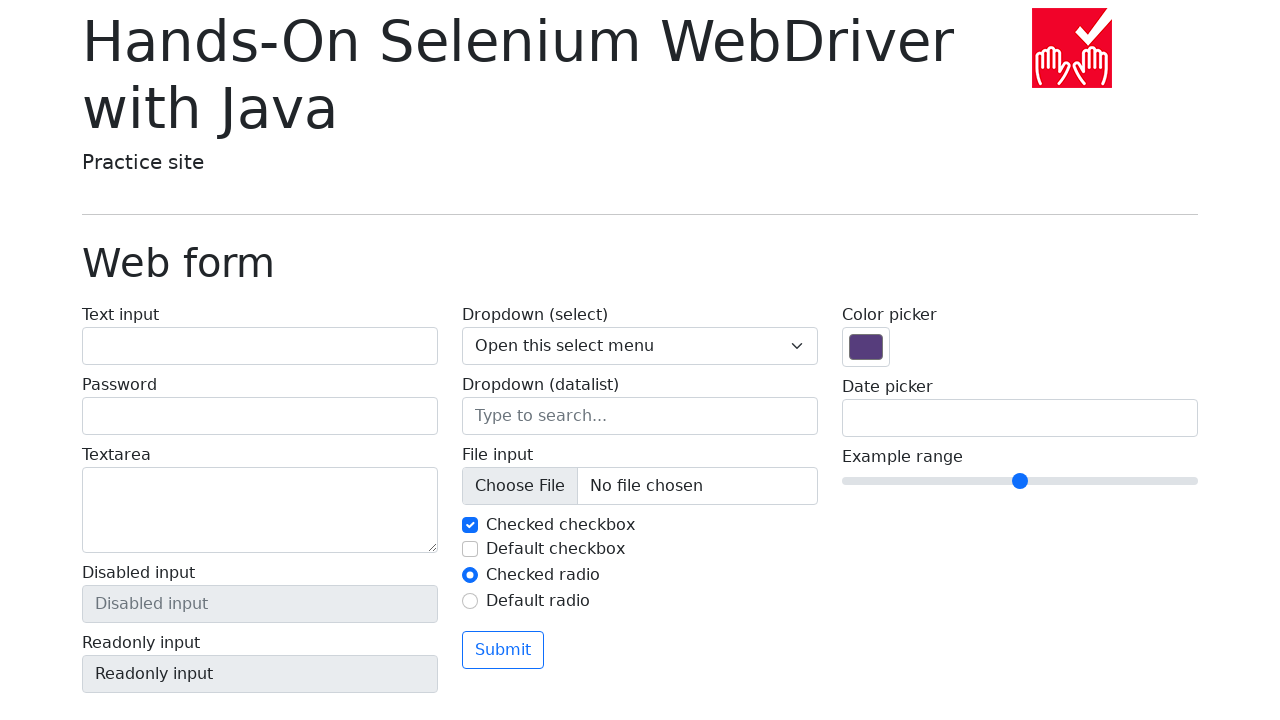

Waited for page load state to complete after navigation to form page
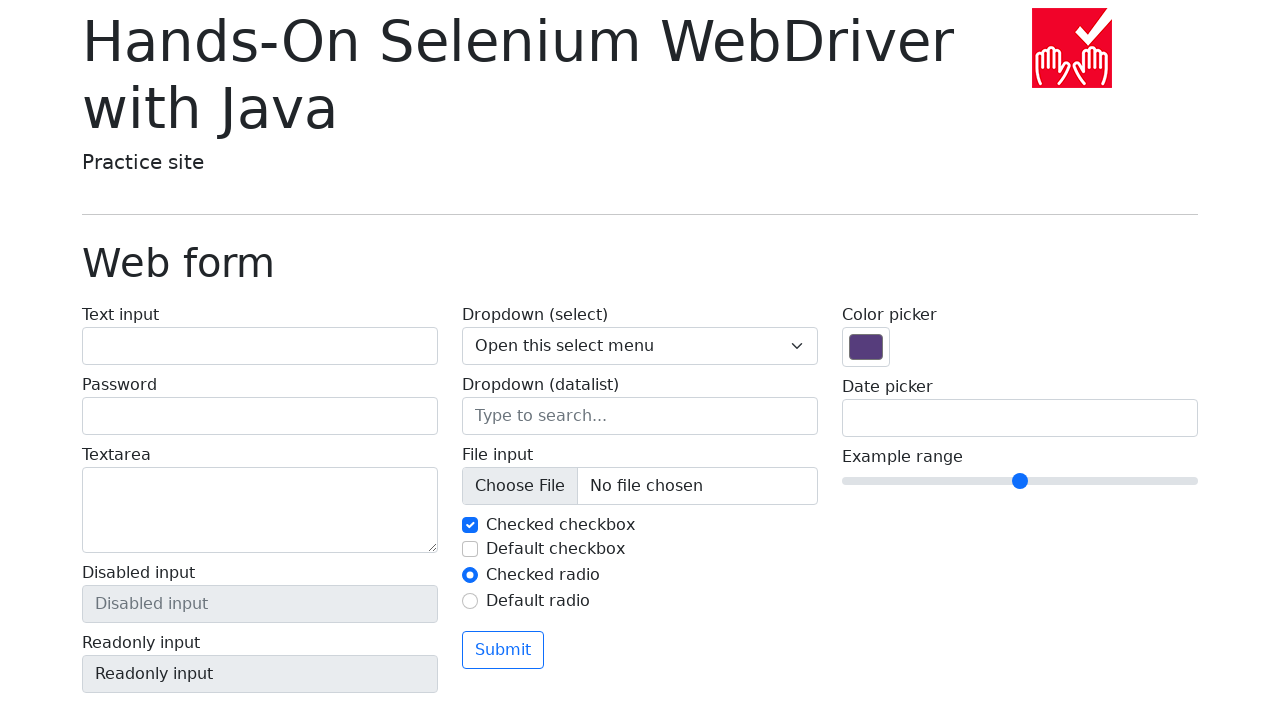

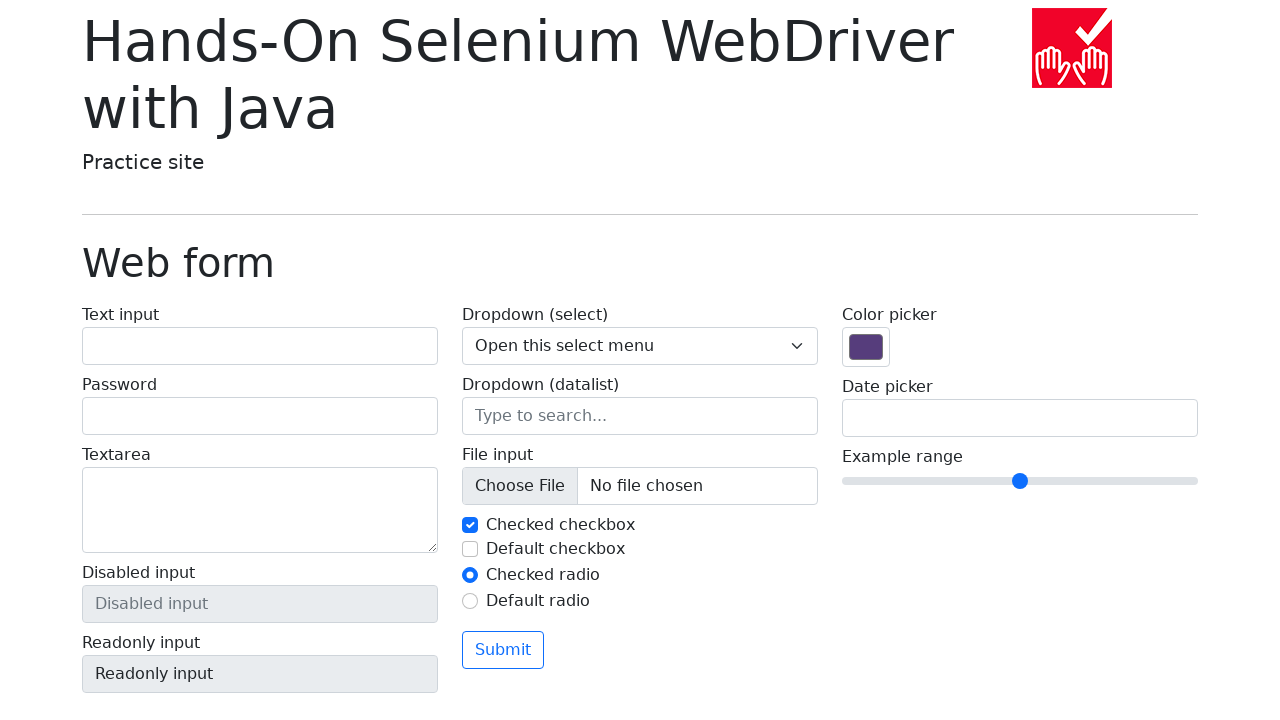